Tests browser window handling by opening a new window, switching to it, and verifying content in the child window

Starting URL: https://demoqa.com/browser-windows

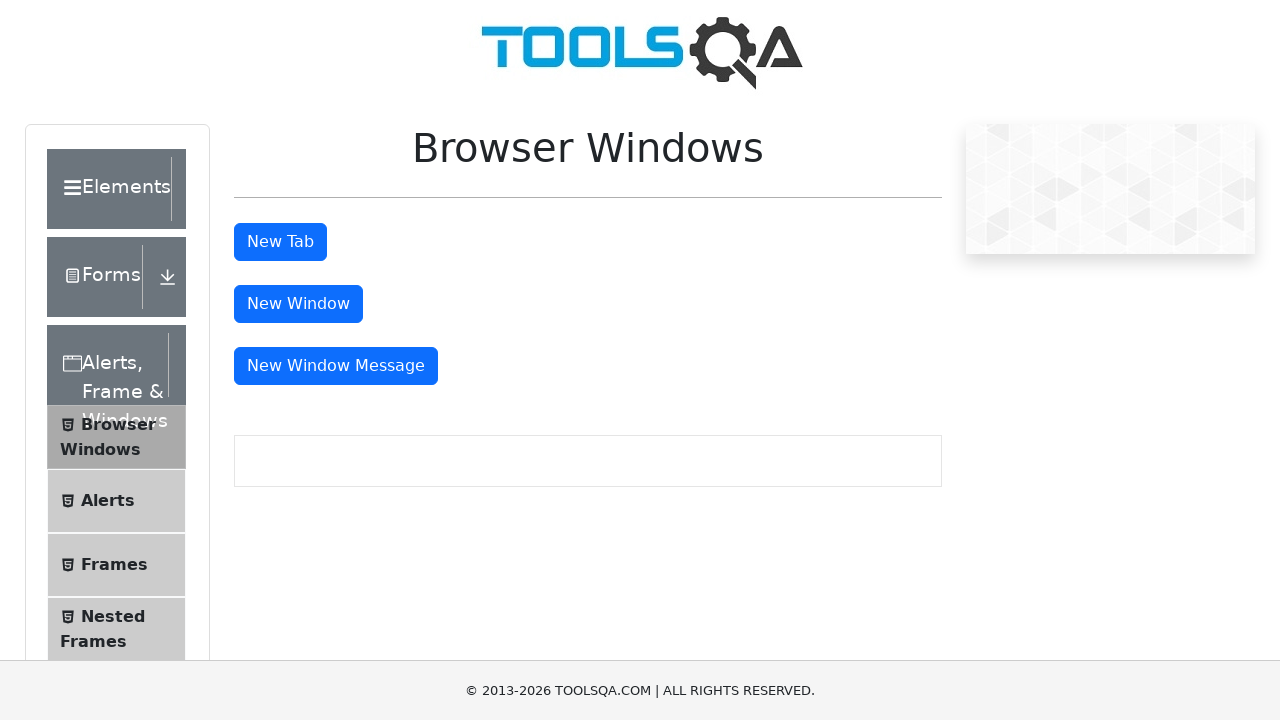

Clicked button to open new window at (298, 304) on #windowButton
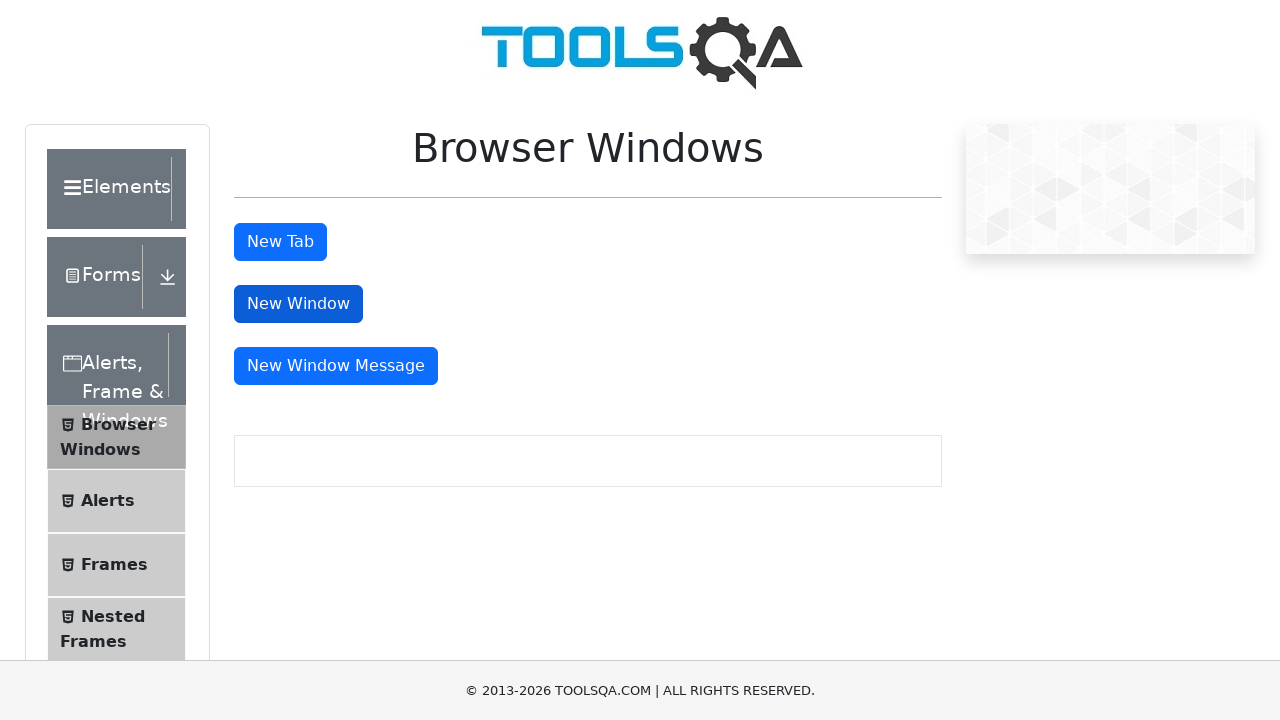

New window opened and captured
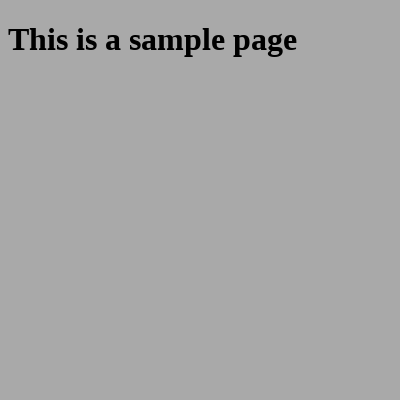

New window page load state completed
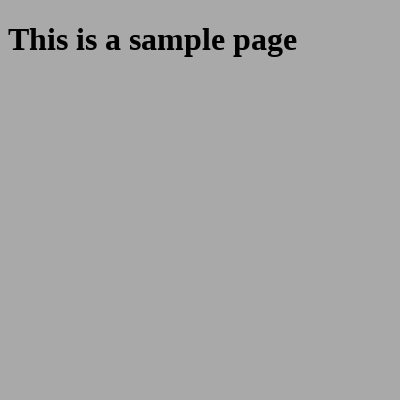

Retrieved heading text from child window: This is a sample page
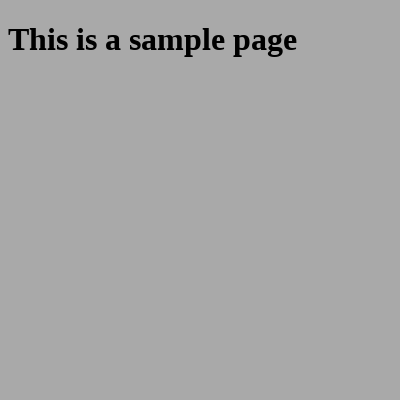

Closed the child window
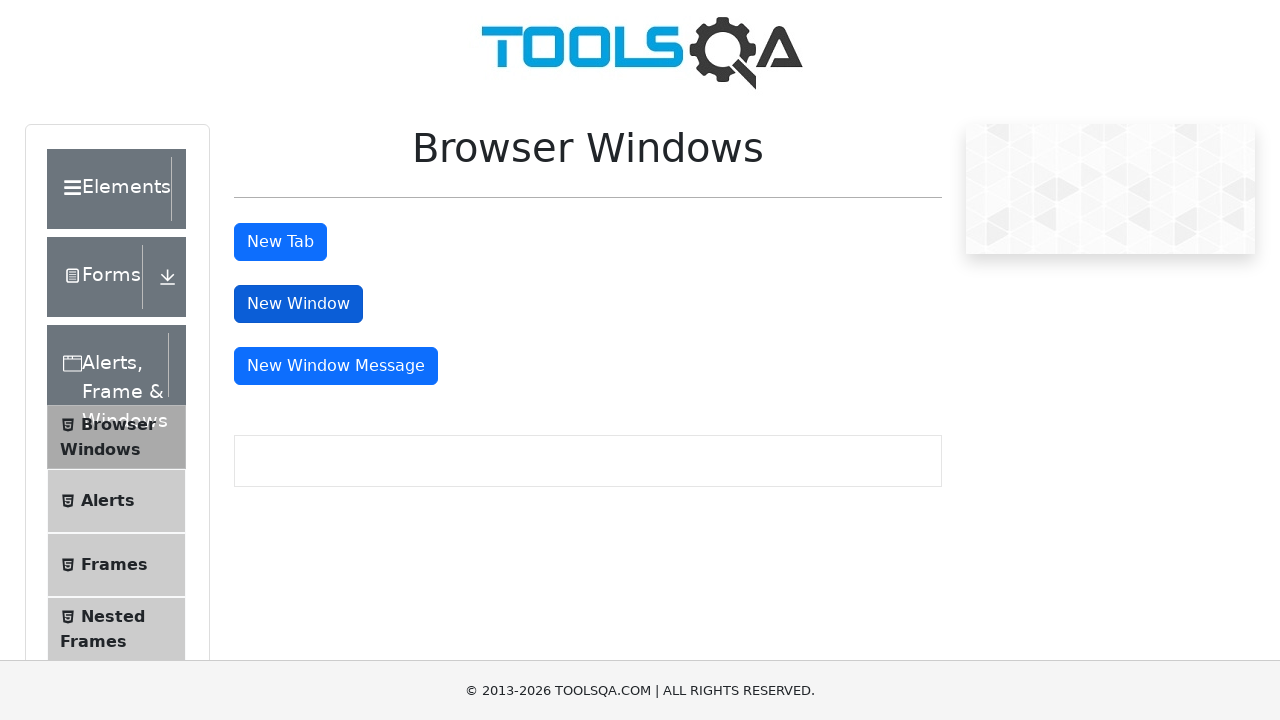

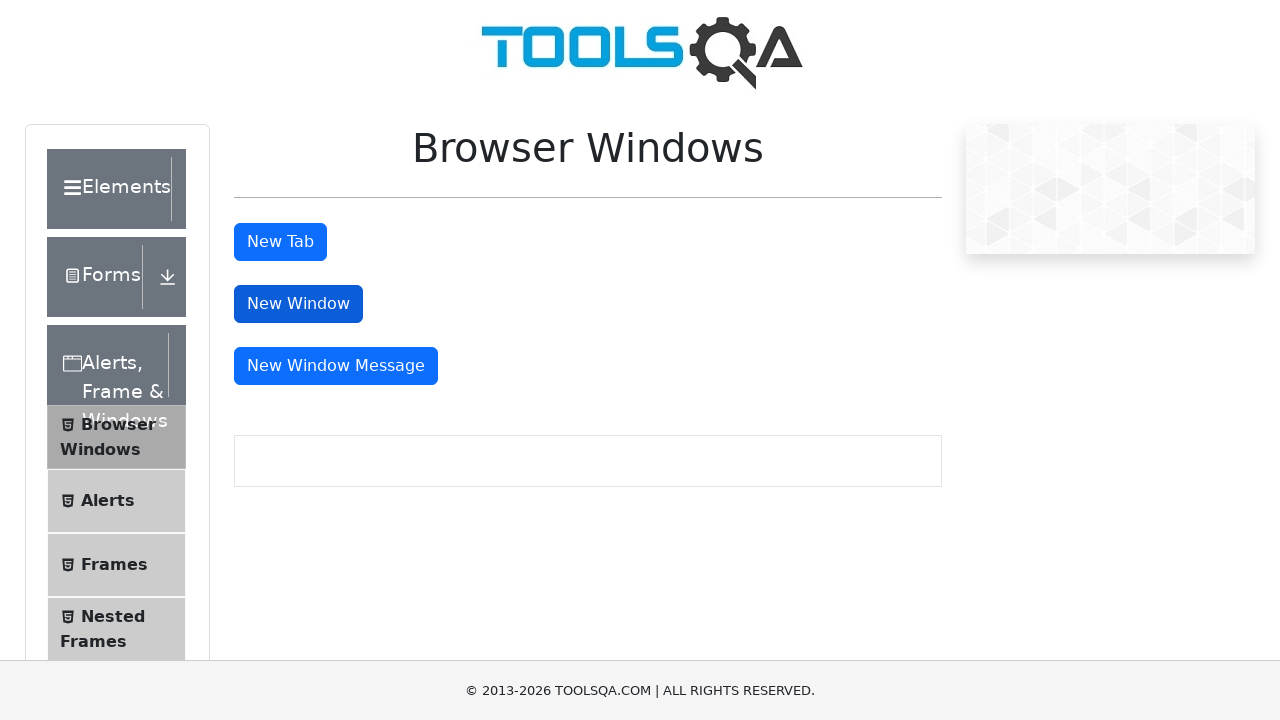